Tests form submission with disabled input fields by removing the disabled attribute and filling form data

Starting URL: https://www.w3schools.com/tags/tryit.asp?filename=tryhtml_input_disabled

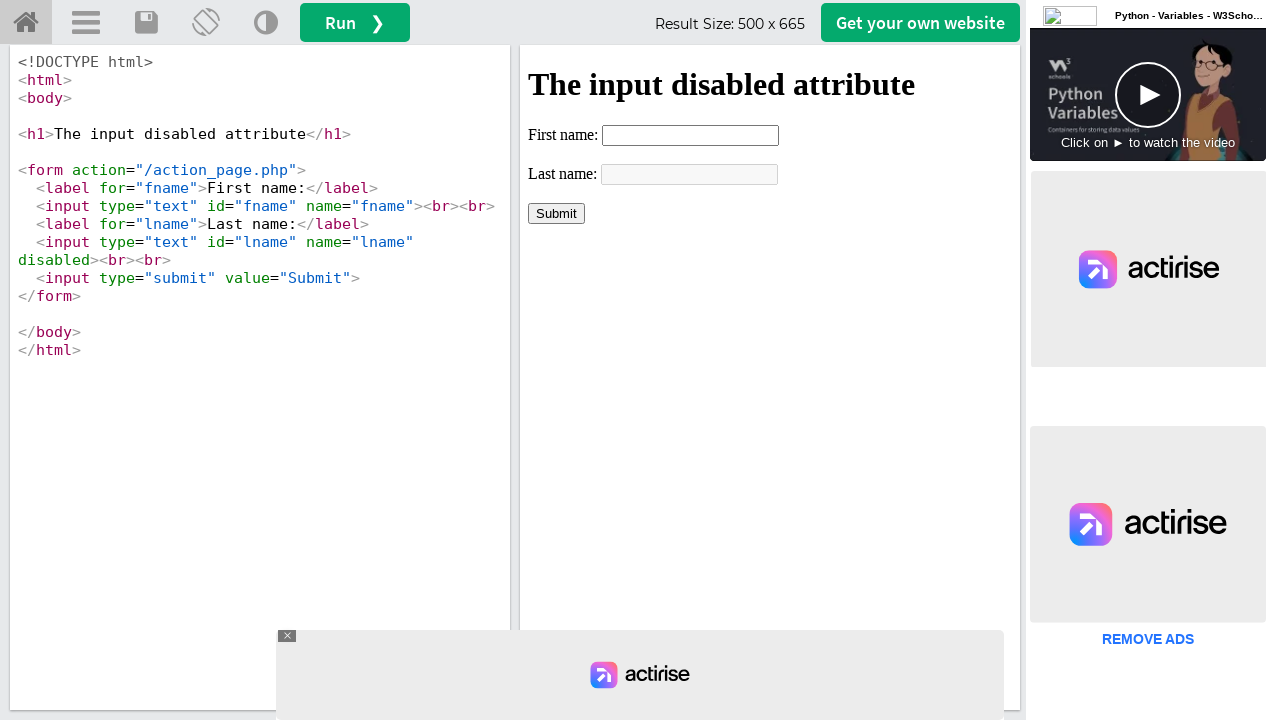

Located iframe containing the form
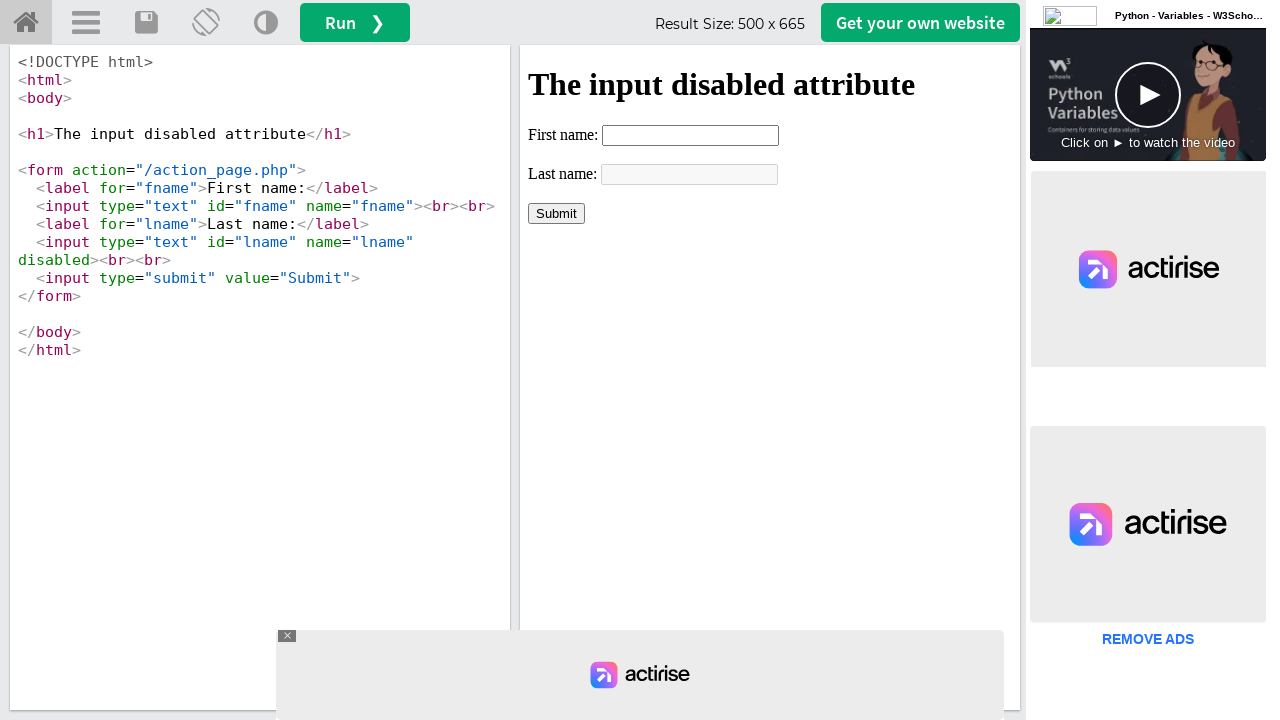

Removed disabled attribute from Last Name input field
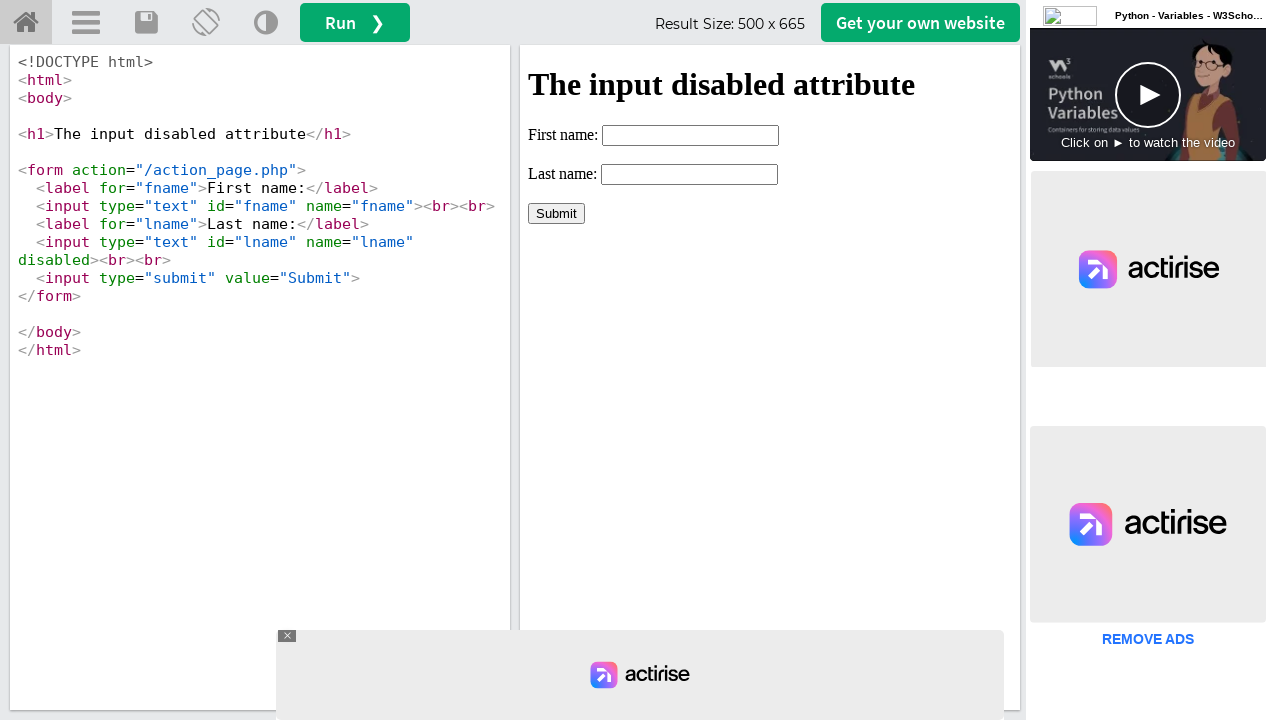

Filled First Name field with 'Automation' on xpath=//iframe[@id='iframeResult'] >> internal:control=enter-frame >> xpath=//in
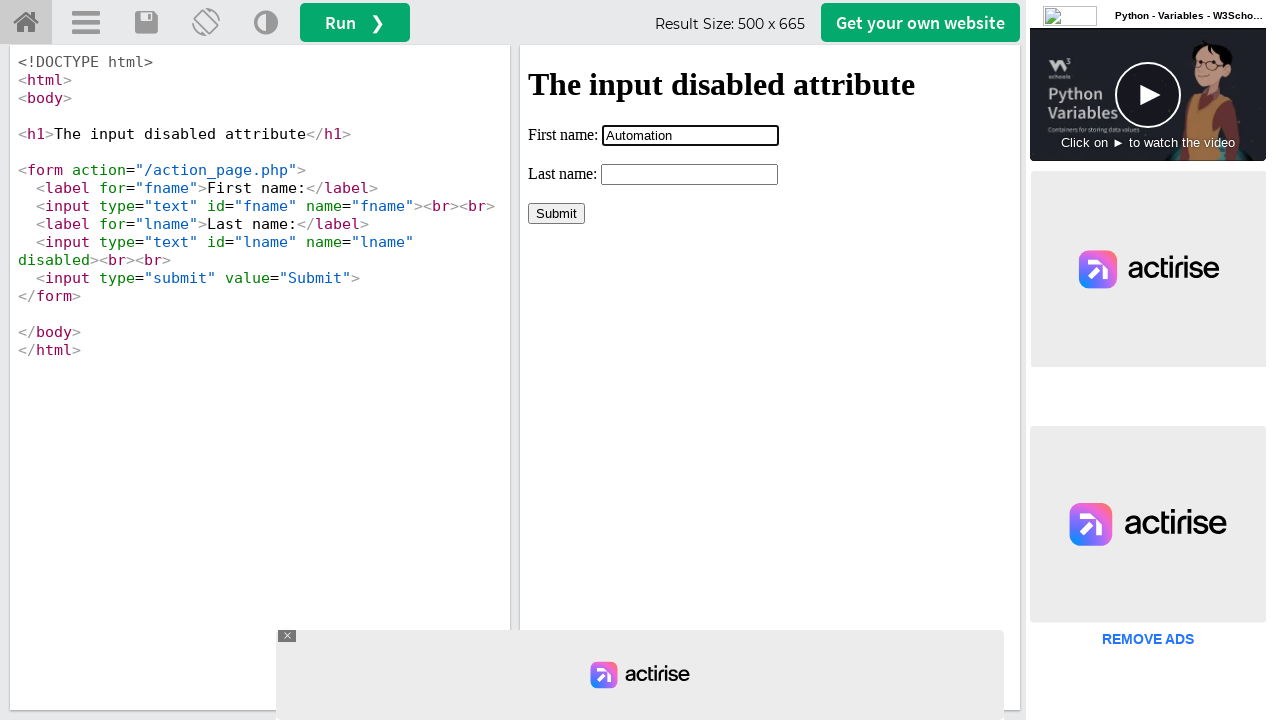

Filled Last Name field with 'Testing' on xpath=//iframe[@id='iframeResult'] >> internal:control=enter-frame >> xpath=//in
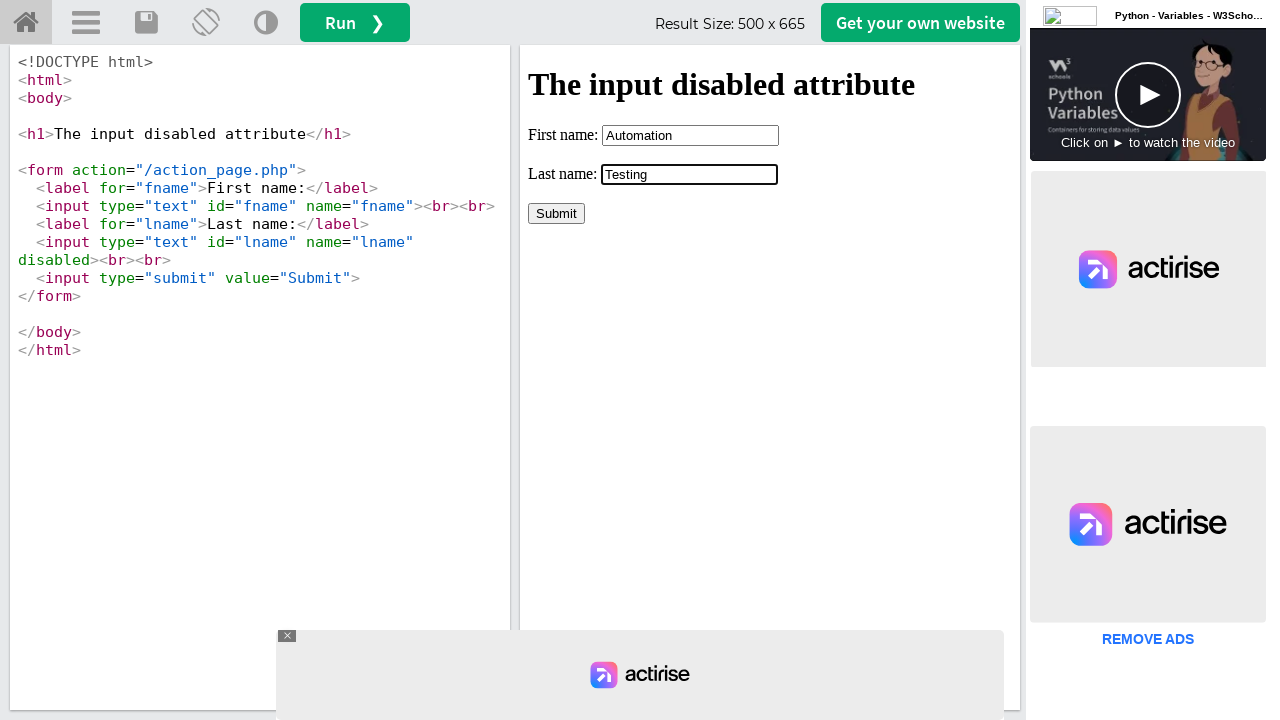

Submitted the form by clicking submit button
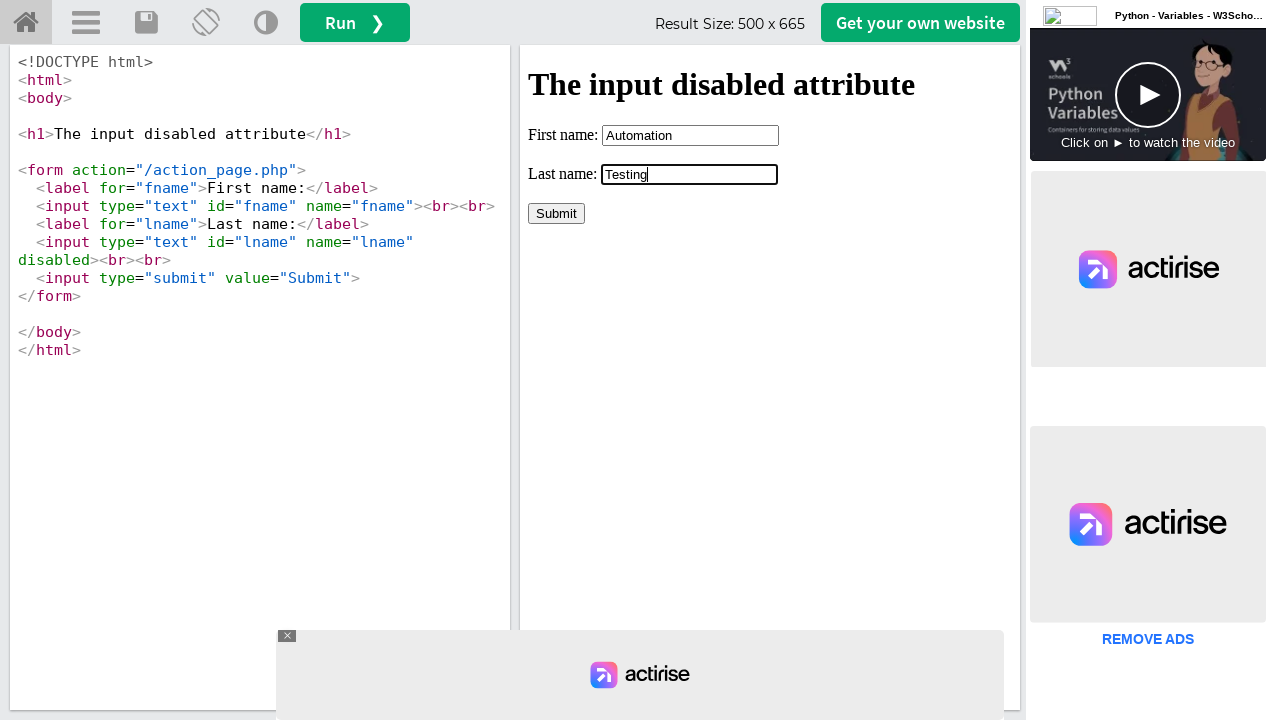

Retrieved submitted form result text
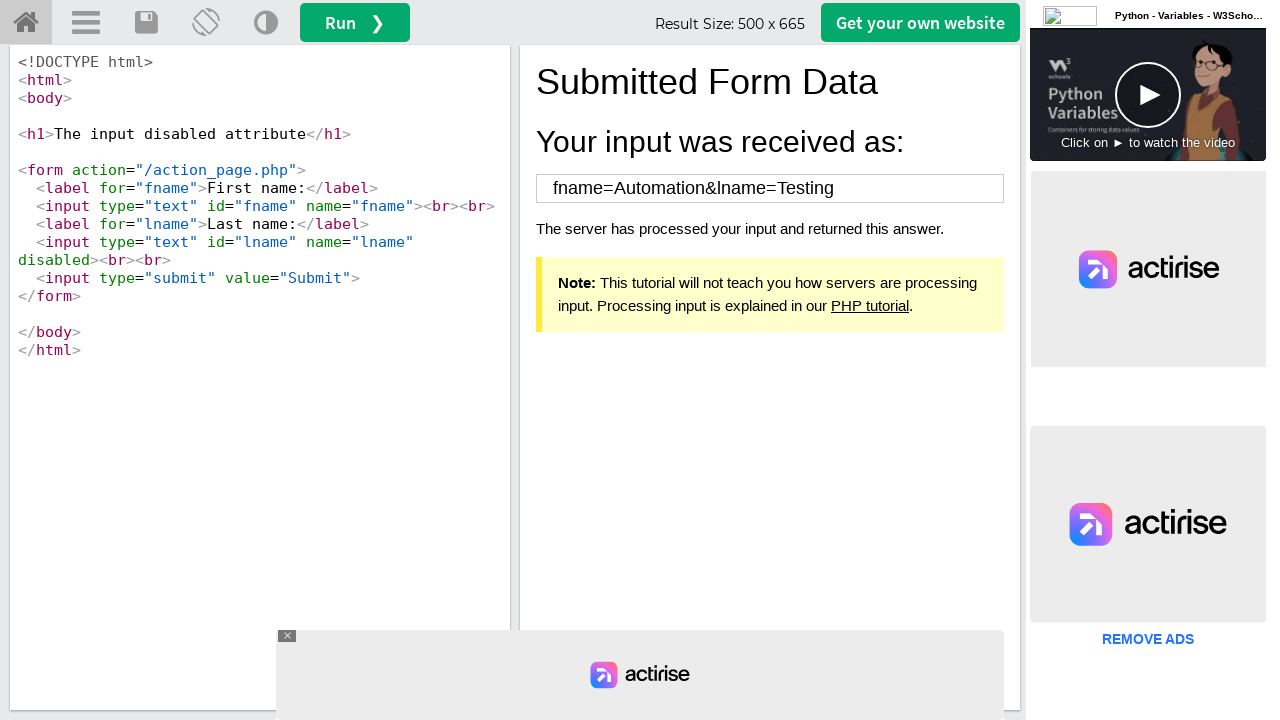

Verified submitted data contains 'Automation' and 'Testing'
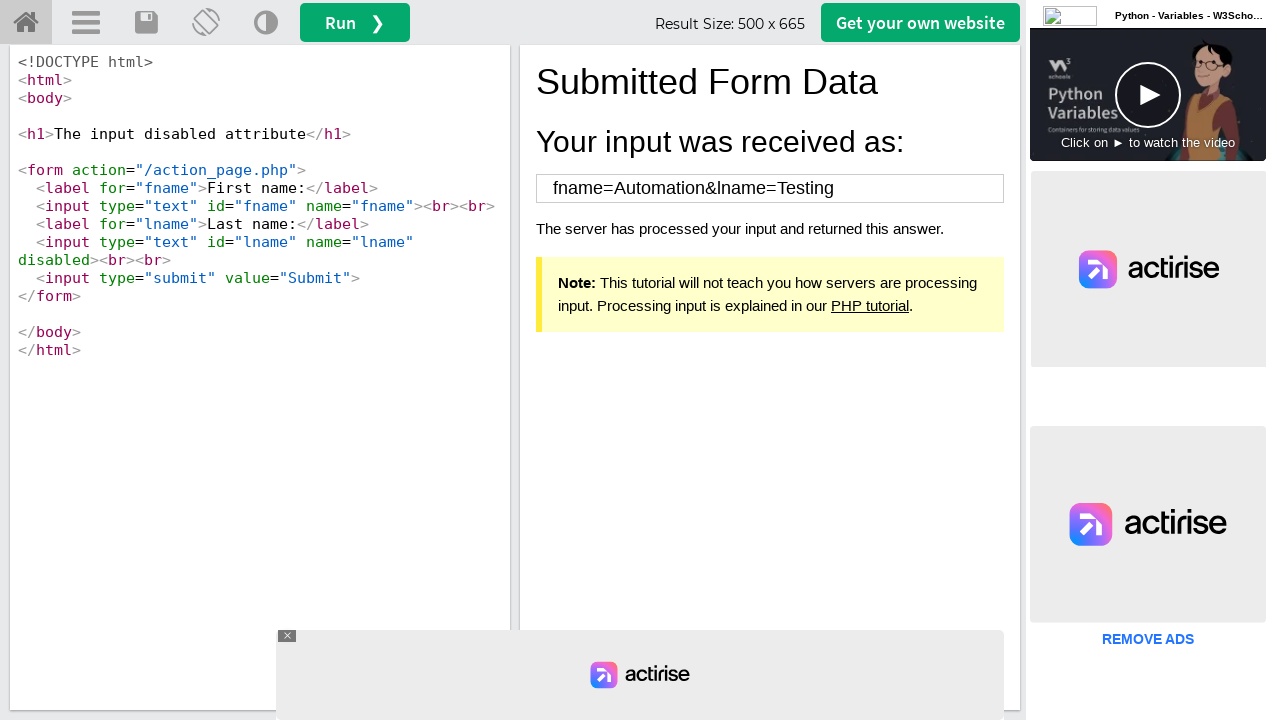

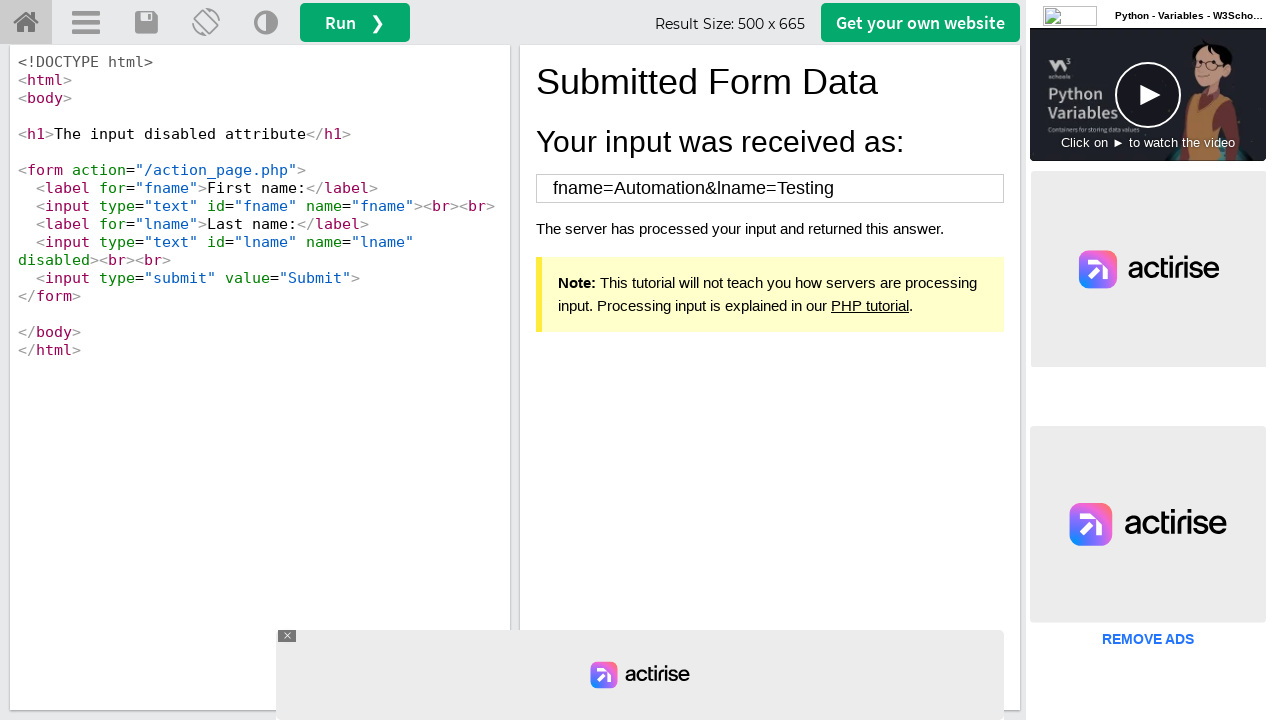